Tests a message submission form by navigating to the Messages page, filling in name, email, and content fields, submitting the form, and verifying the success message is displayed.

Starting URL: https://certicon-testing.azurewebsites.net/

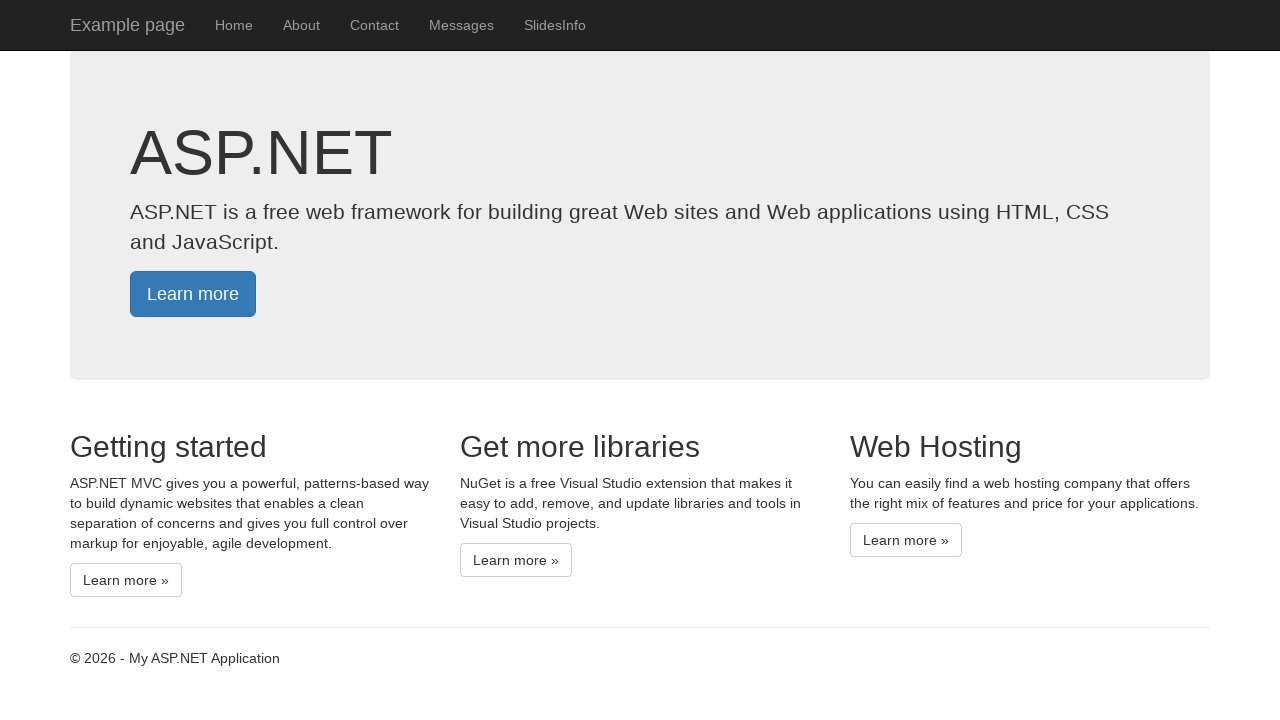

Clicked Messages link to navigate to the form at (462, 25) on text=Messages
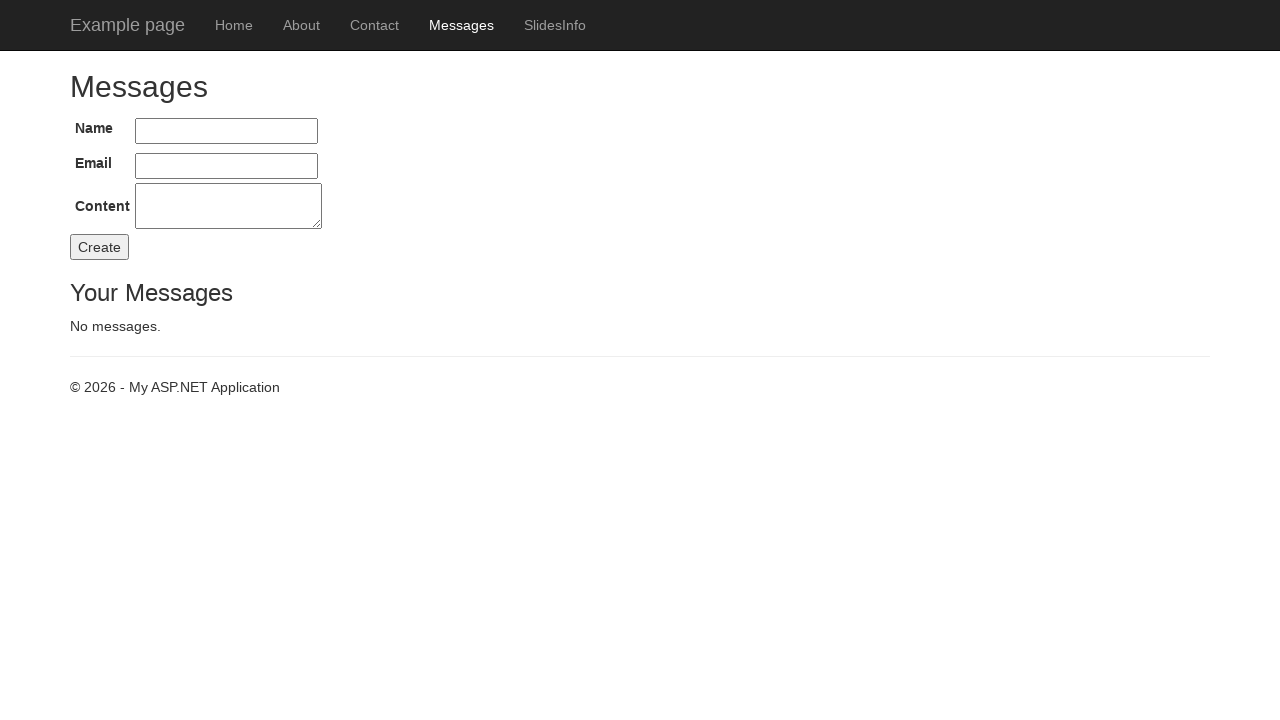

Filled in Name field with 'Karel' on #Name
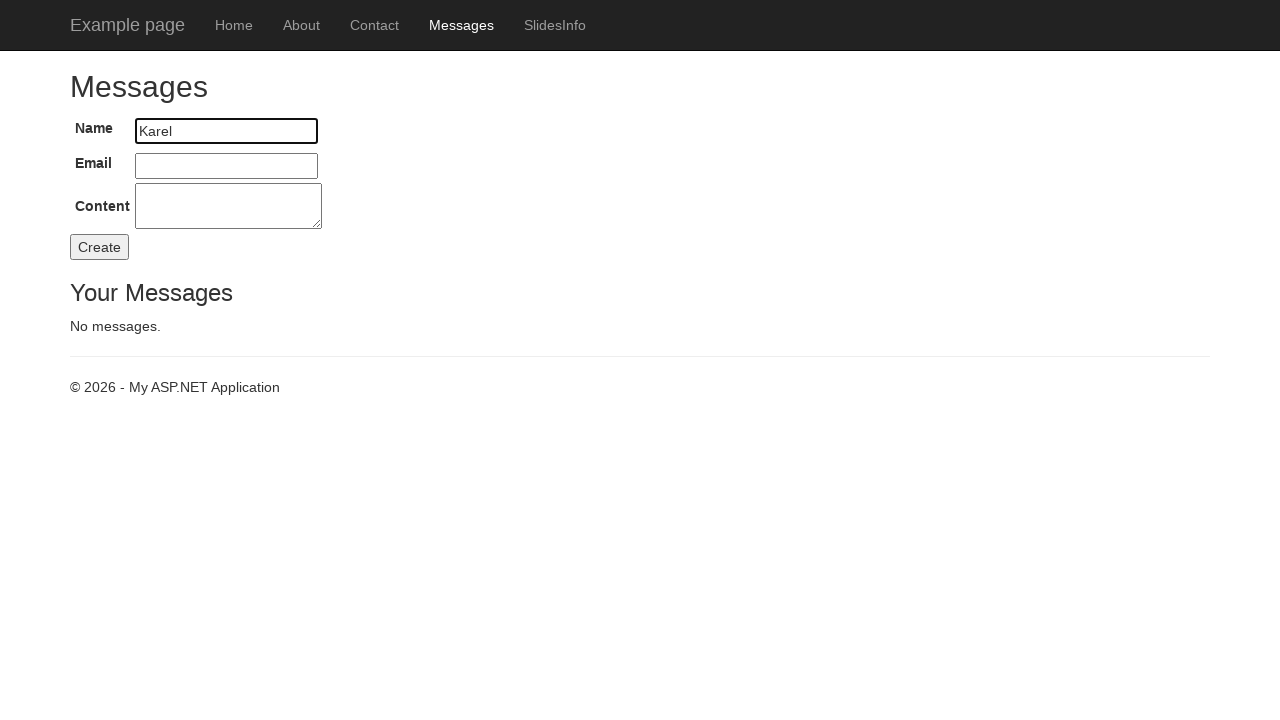

Filled in Email field with 'Karel@mail.com' on #Email
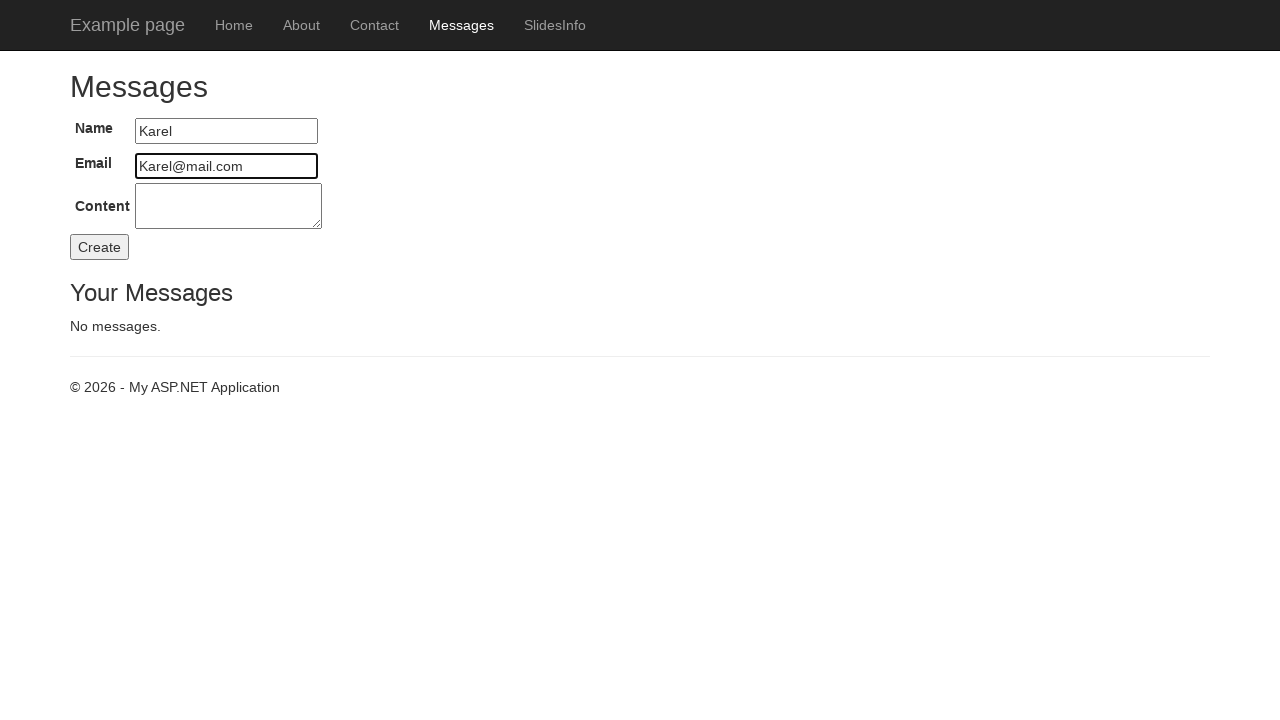

Filled in Content field with 'Just another test fellas.' on #Content
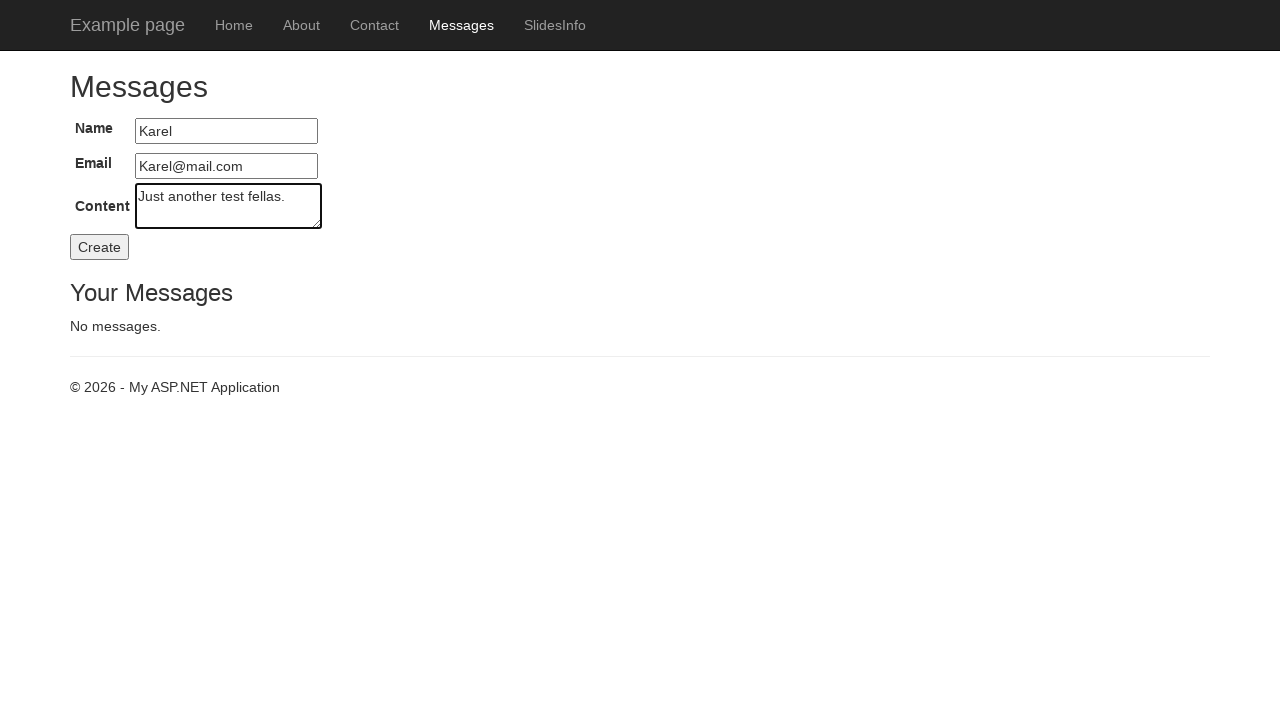

Clicked Create button to submit the form at (100, 247) on #buttonCreate
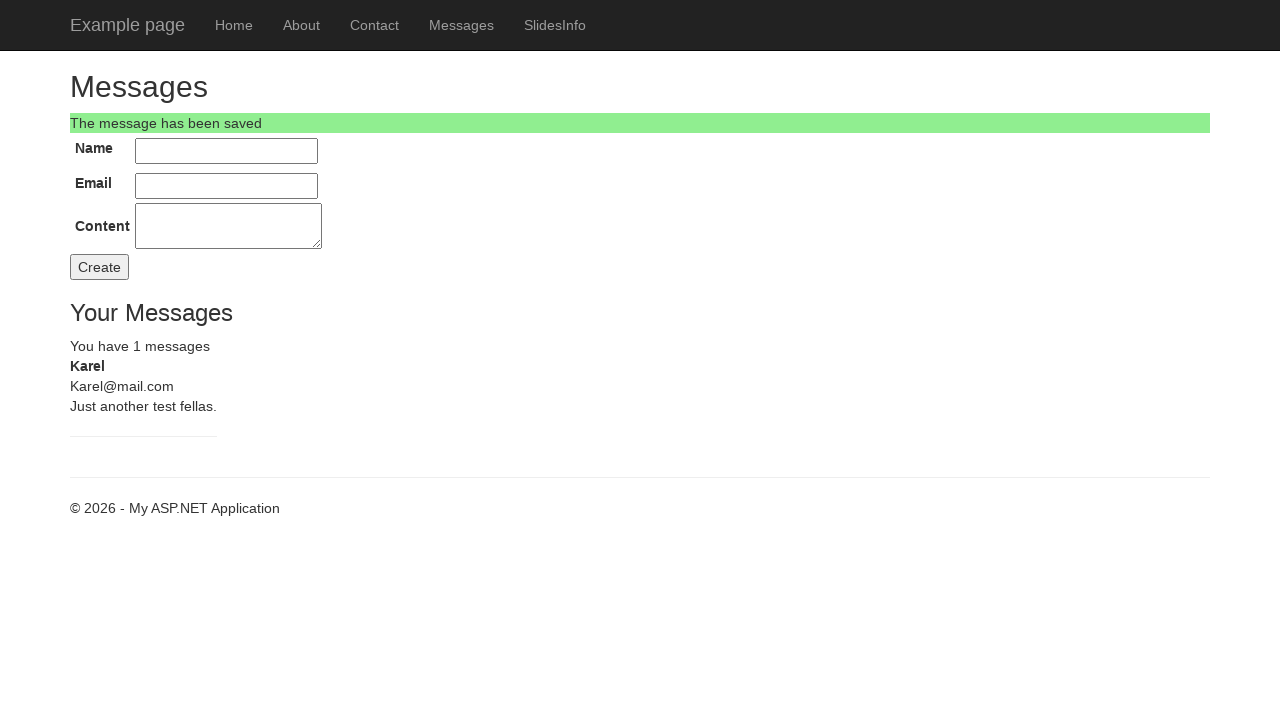

Success message appeared, verifying form submission was successful
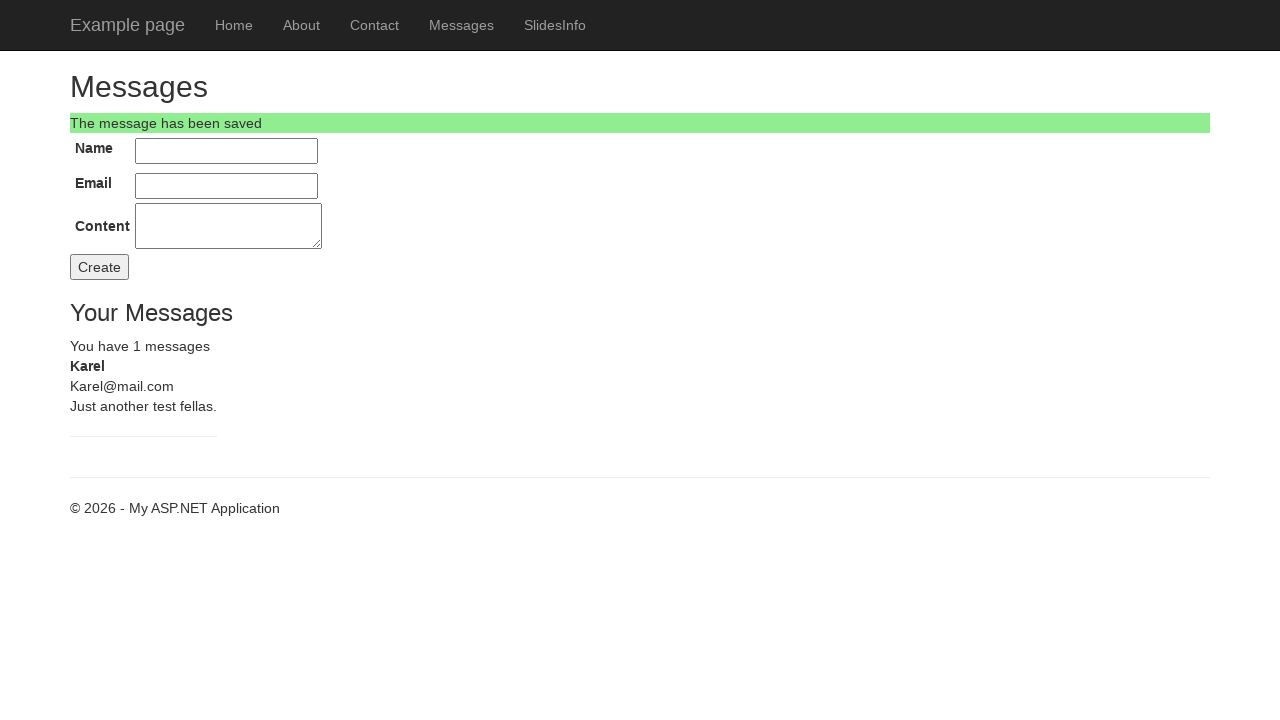

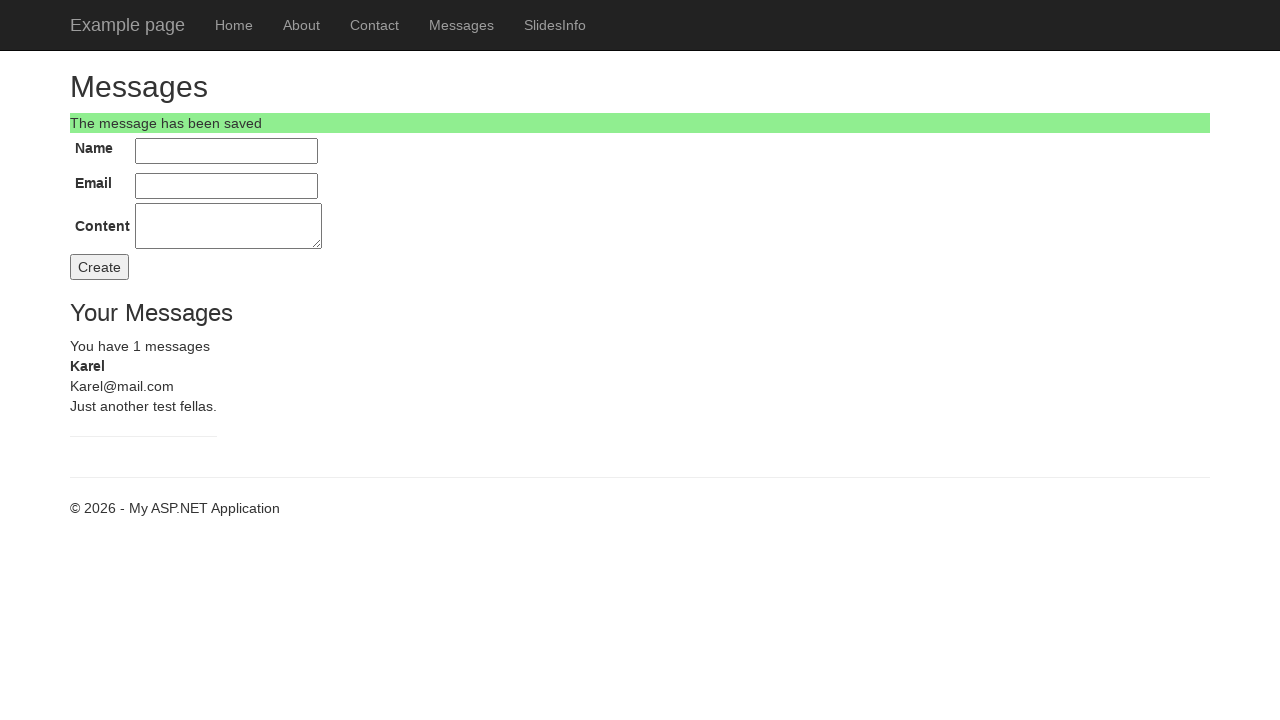